Tests radio button selection by checking a radio button by ID and then by class

Starting URL: http://test.rubywatir.com/radios.php

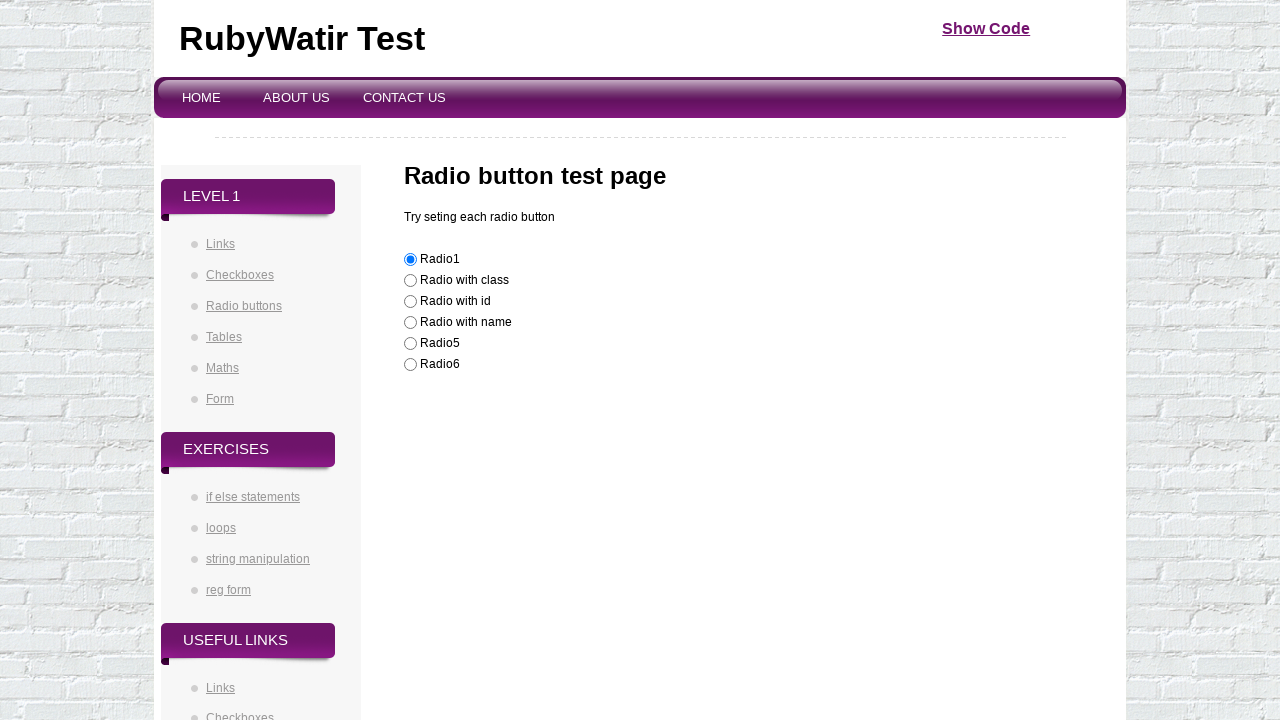

Checked radio button by ID 'radioId' at (410, 302) on [id="radioId"]
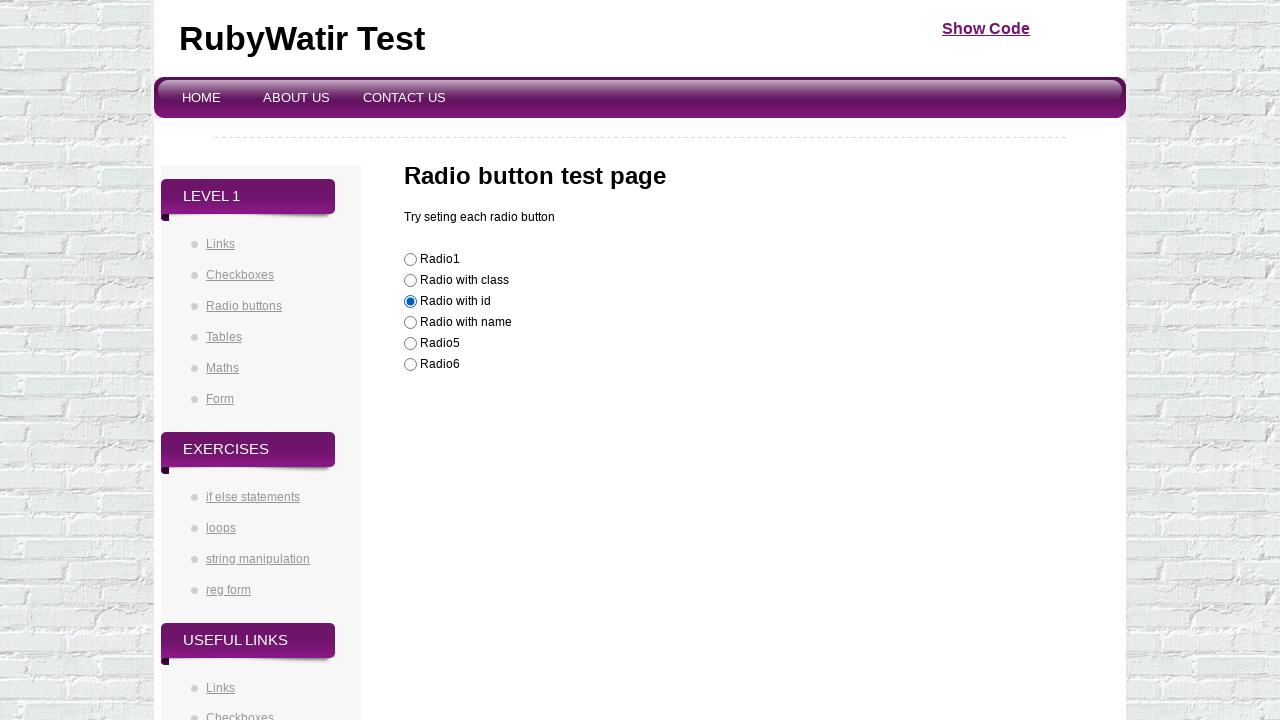

Checked radio button by class 'radioclass' at (410, 281) on [class="radioclass"]
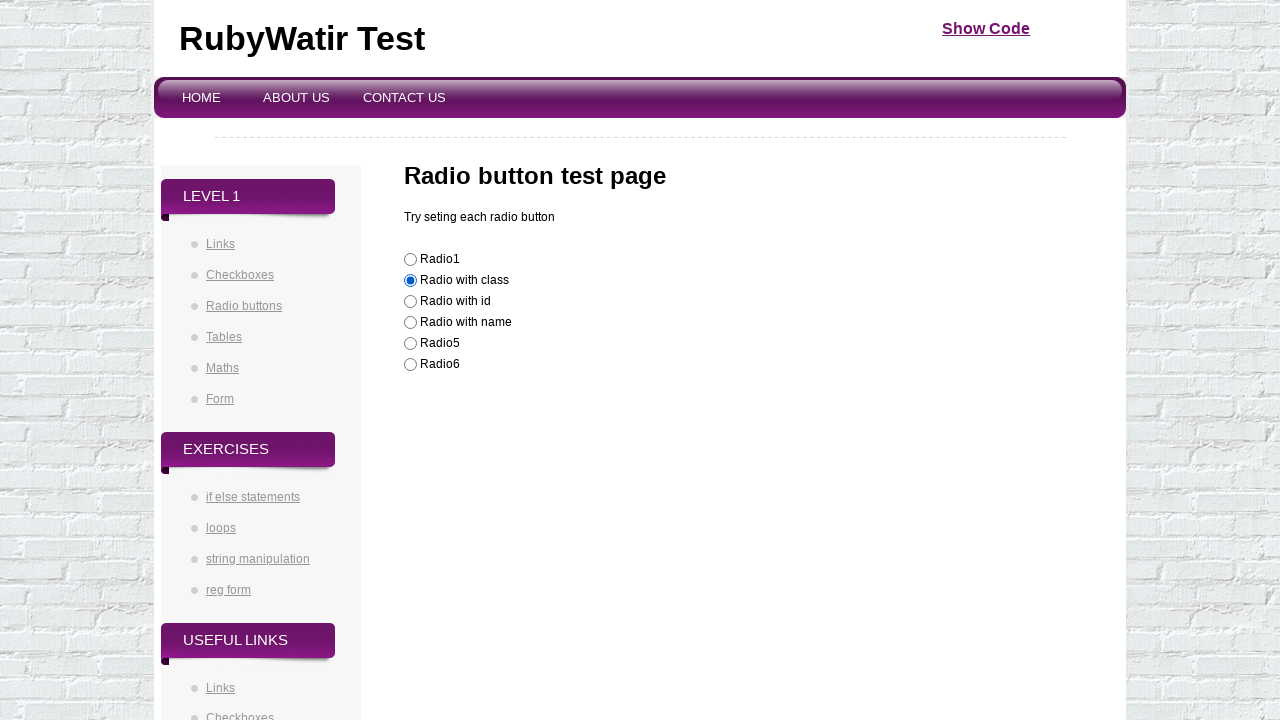

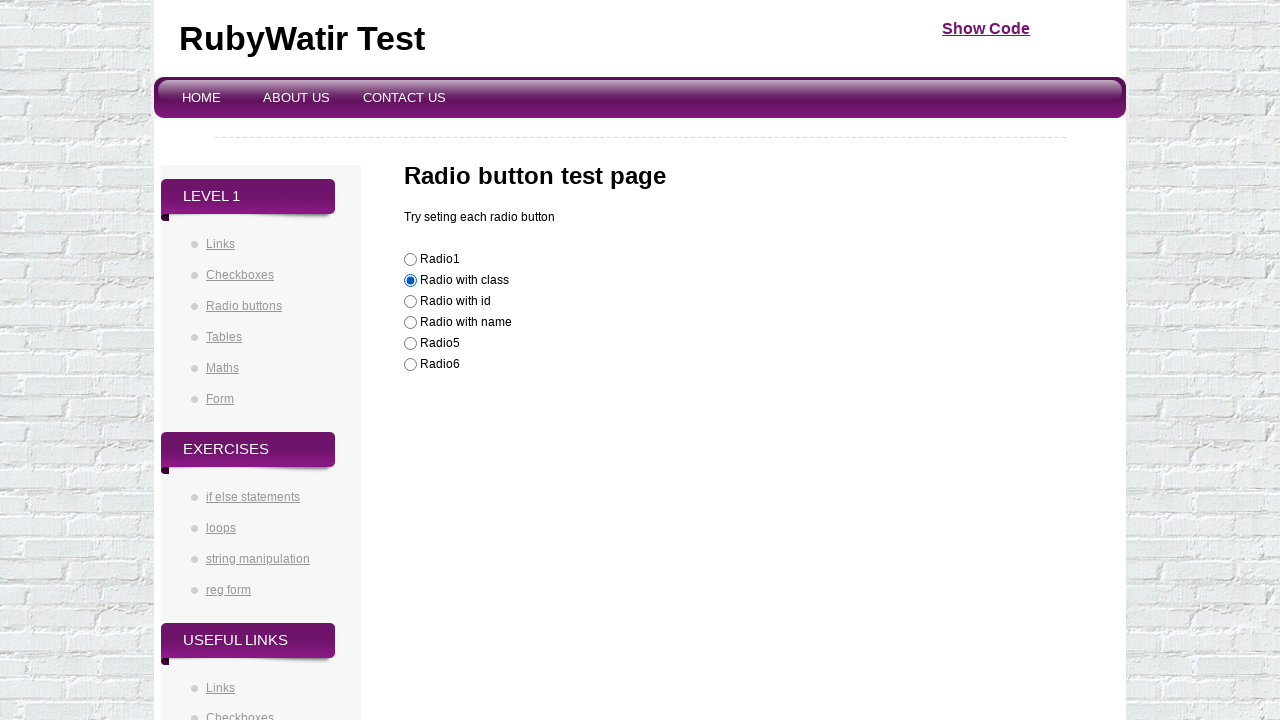